Tests iframe interaction on W3Schools by clicking a button inside a frame and reading the result text

Starting URL: https://www.w3schools.com/jsref/tryit.asp?filename=tryjsref_submit_get

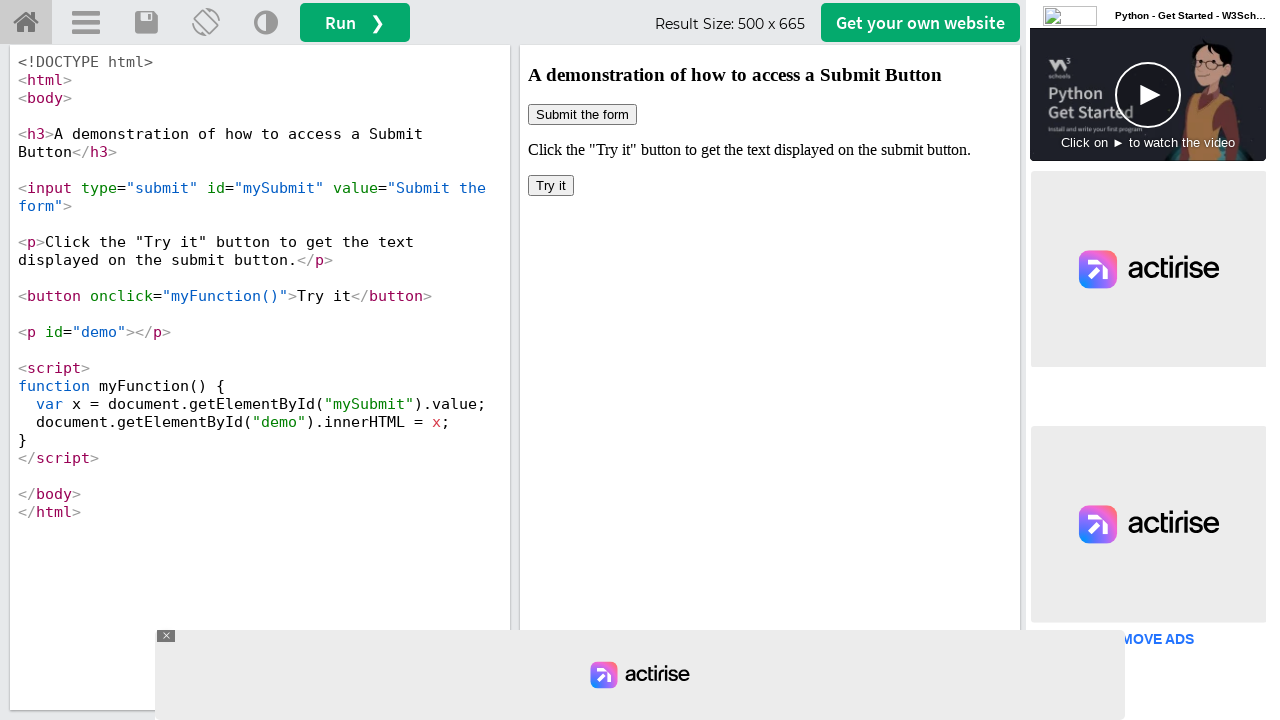

Located iframe with name 'iframeResult'
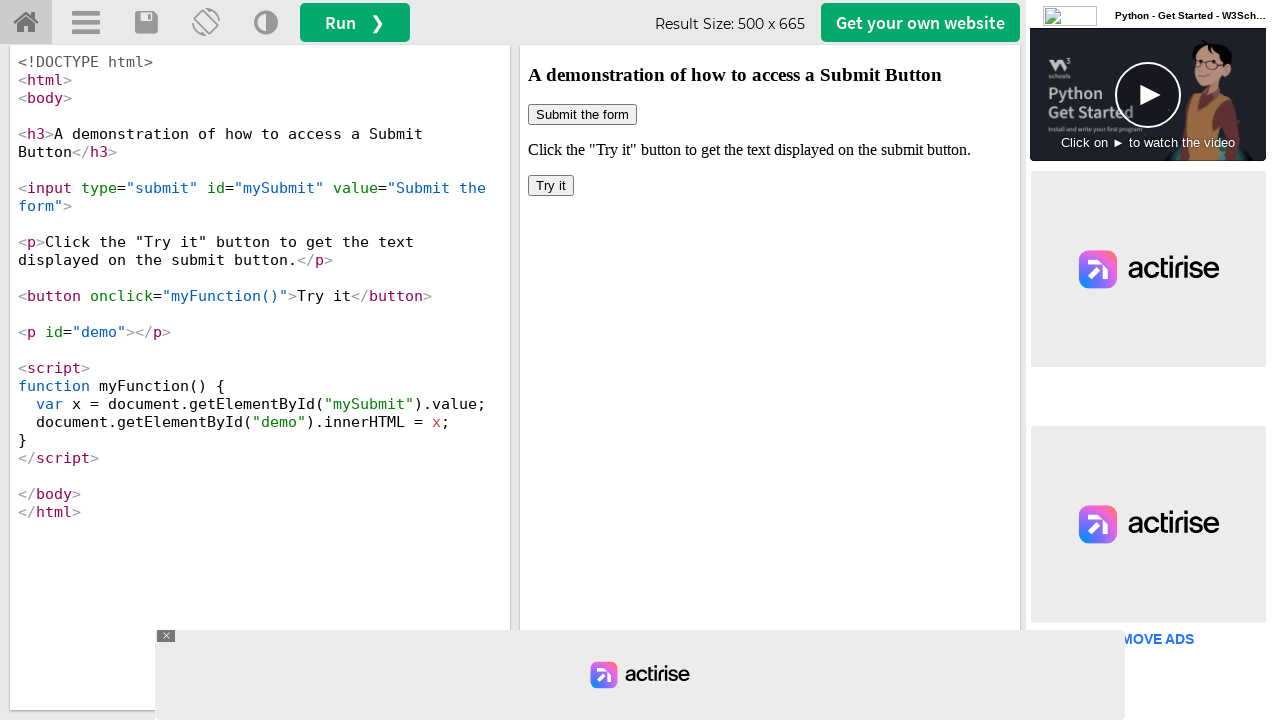

Clicked button inside iframe at (551, 186) on [name='iframeResult'] >> internal:control=enter-frame >> body > button
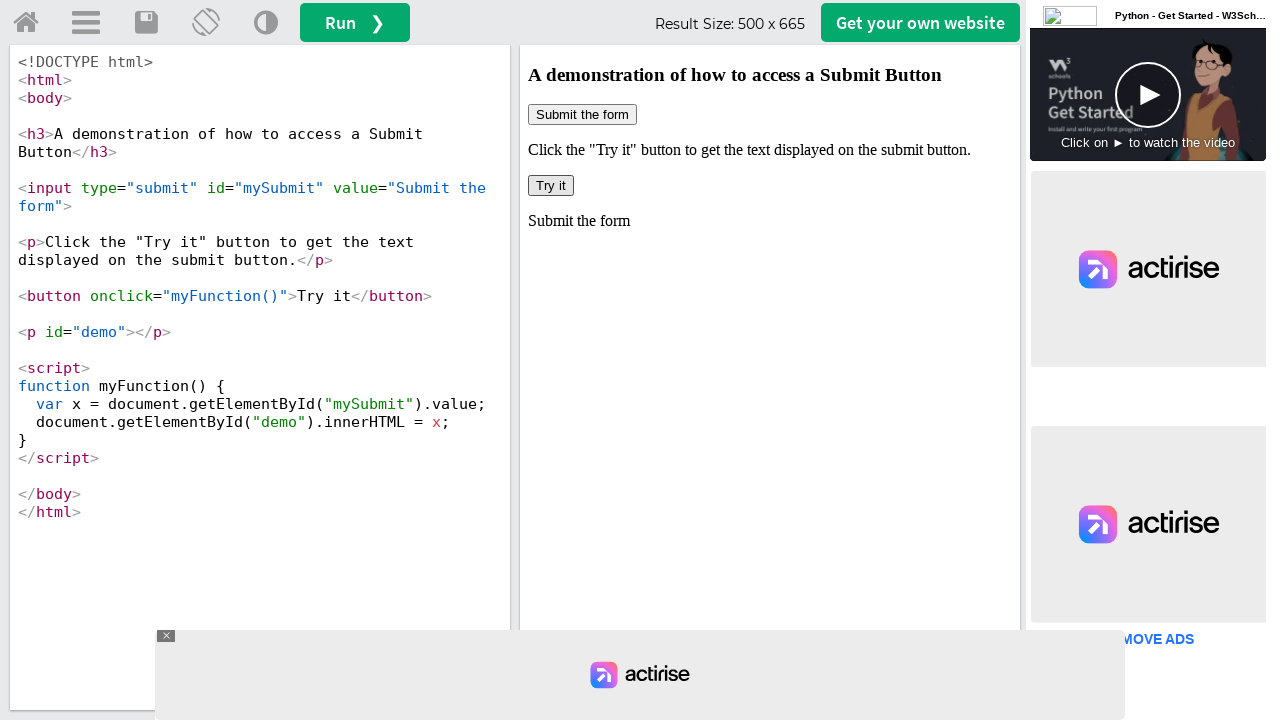

Read result text from #demo element inside iframe
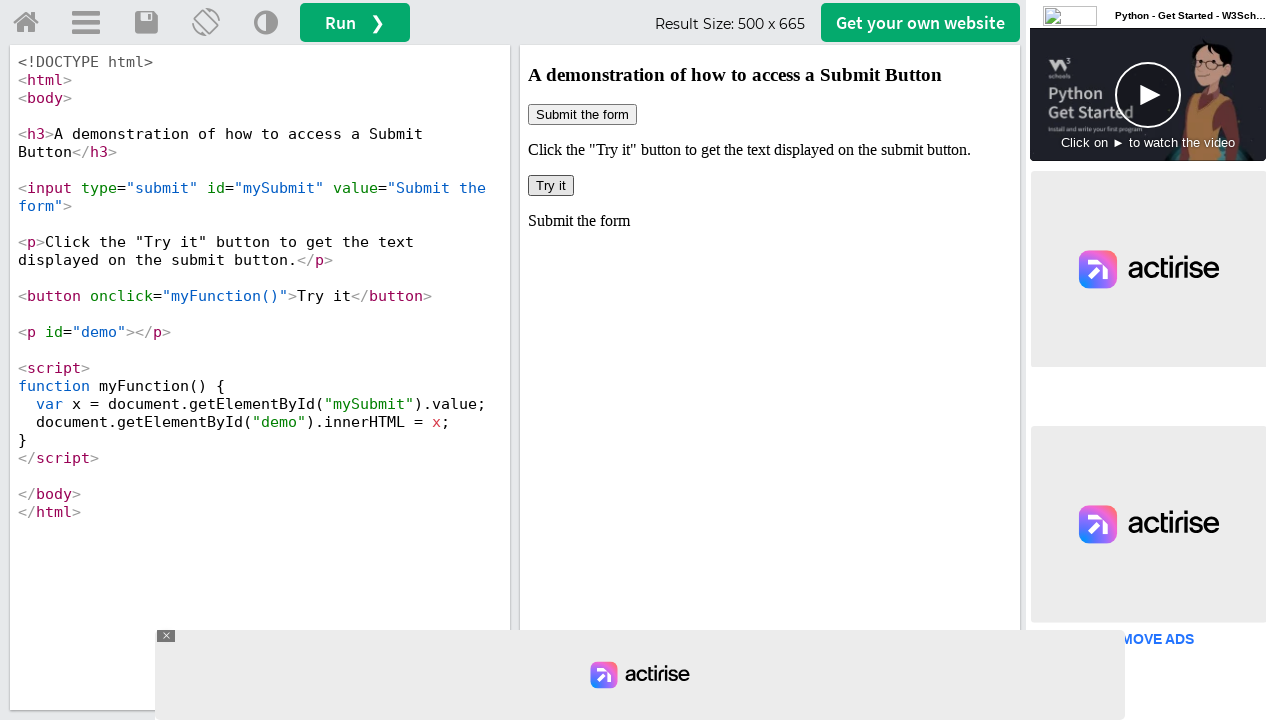

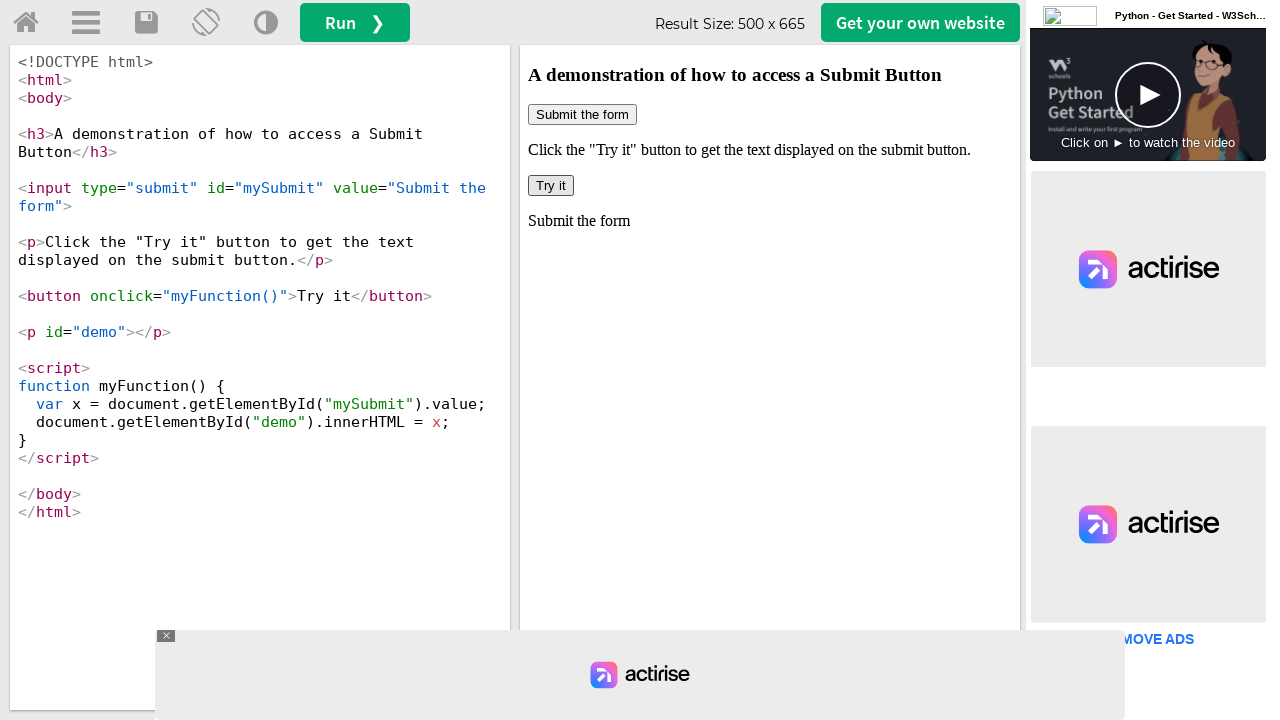